Navigates to OrangeHRM login page using page fixture and waits for page to load

Starting URL: https://opensource-demo.orangehrmlive.com/web/index.php/auth/login

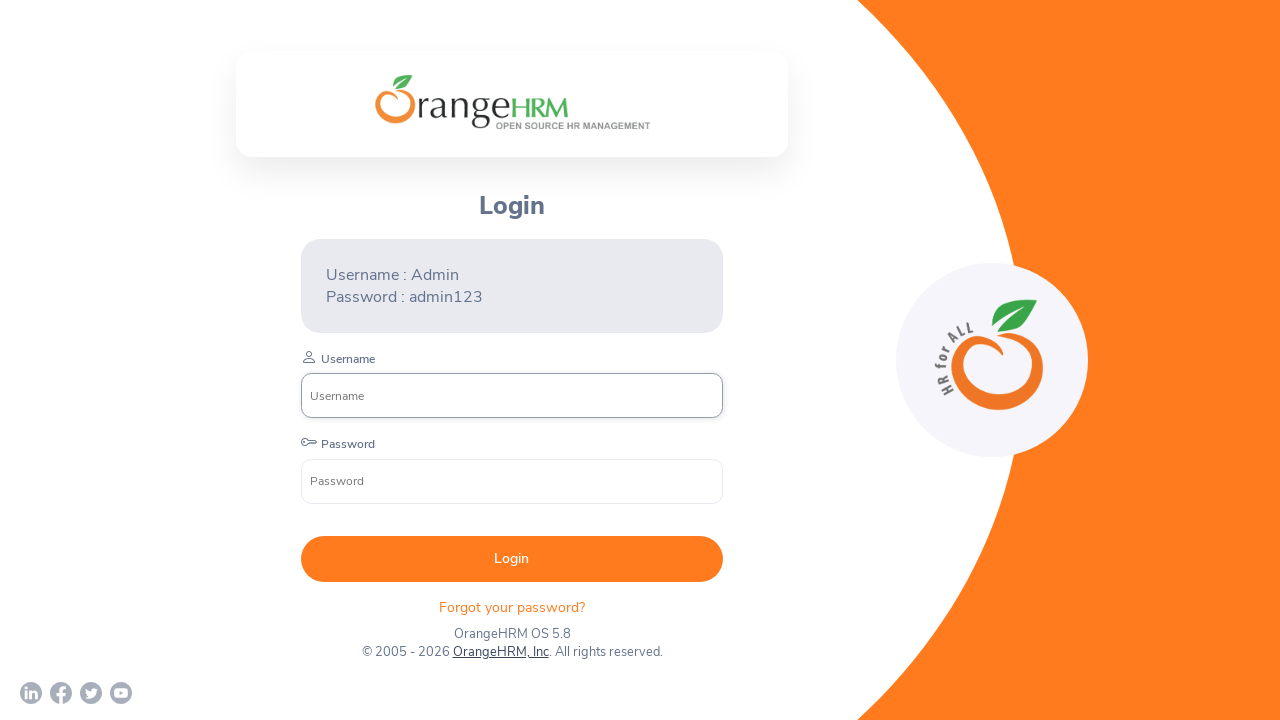

Waited for page to reach networkidle state
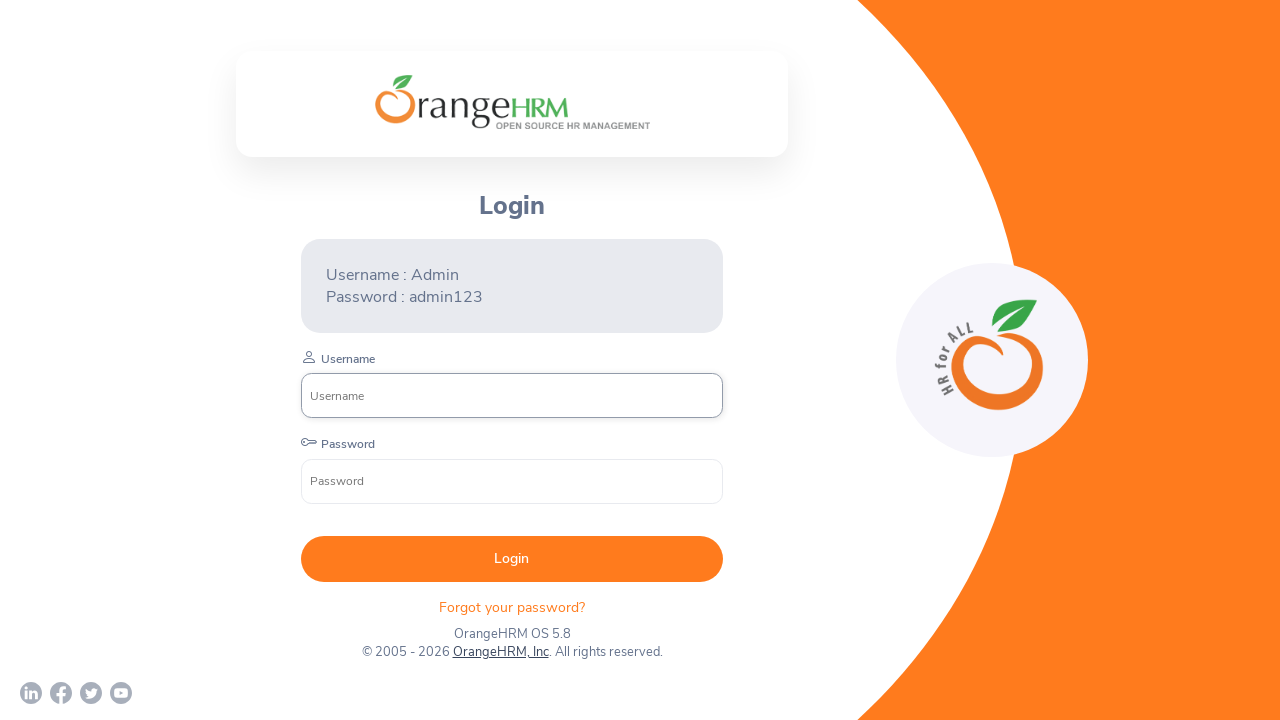

Verified username input field is present on OrangeHRM login page
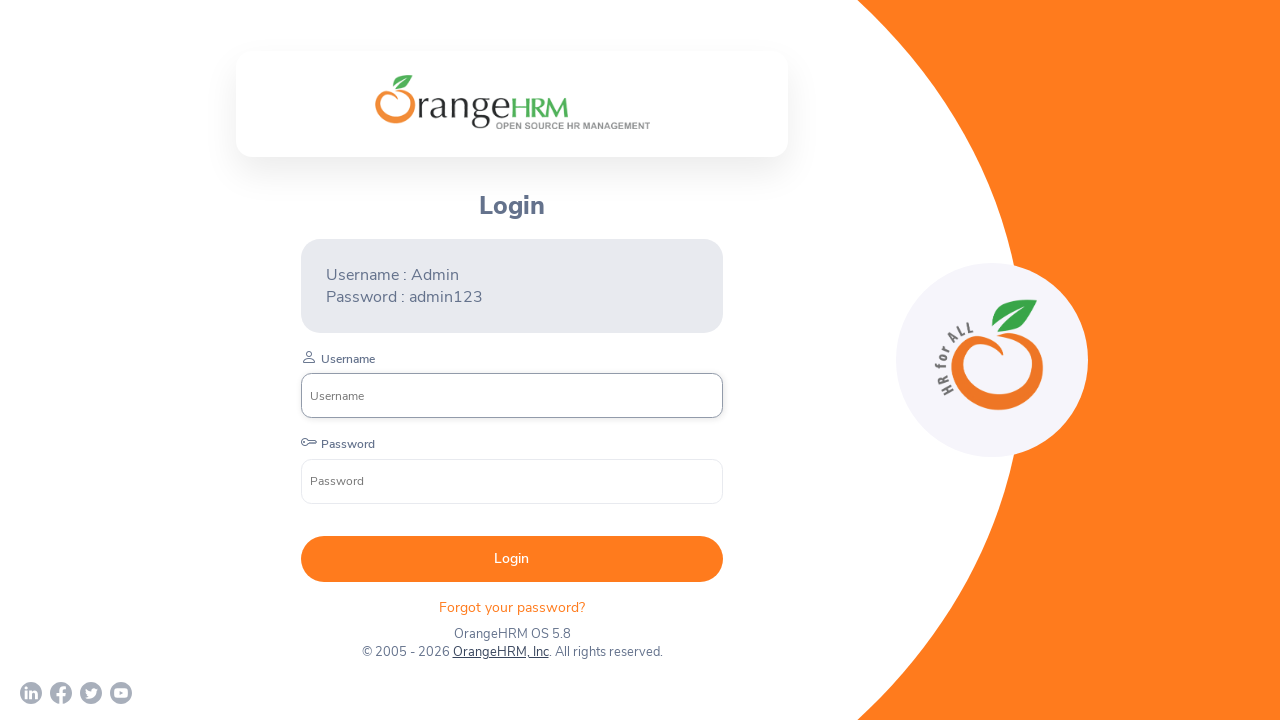

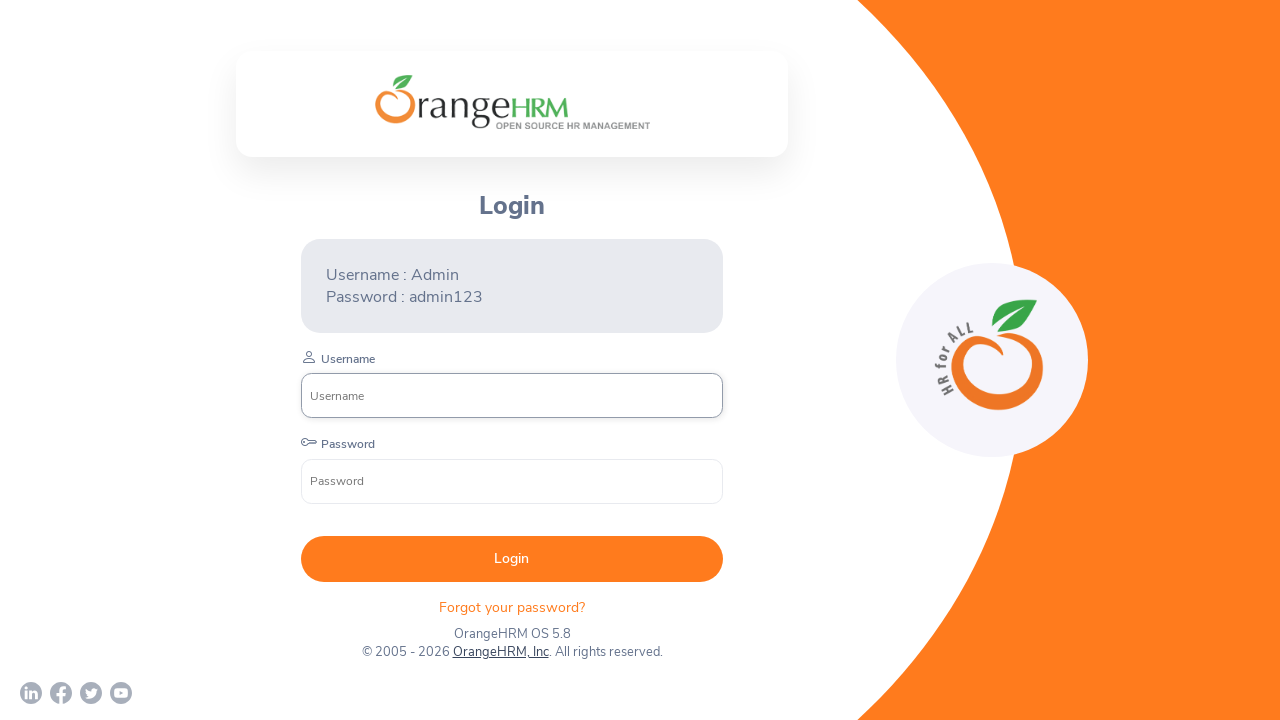